Tests the prompt dialog OK functionality by entering text and accepting the prompt

Starting URL: https://testpages.eviltester.com/styled/alerts/alert-test.html

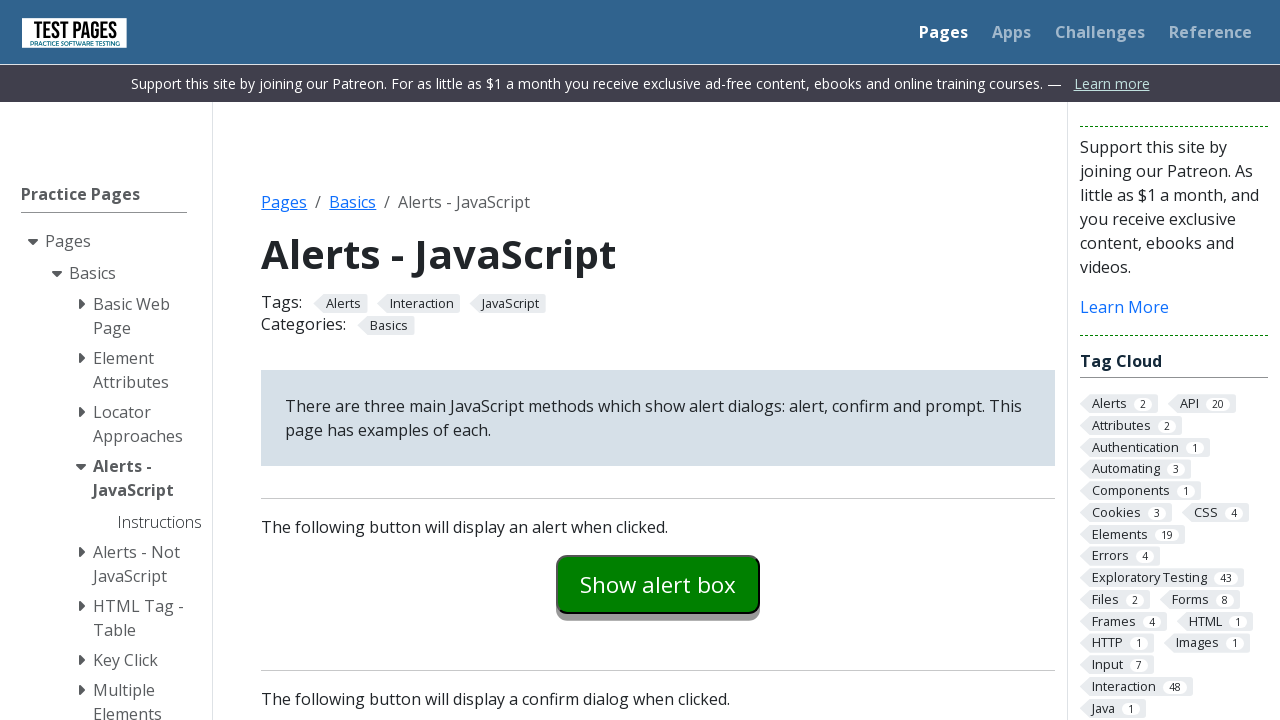

Set up dialog handler to accept prompt with text 'TestPromptInput_abc123'
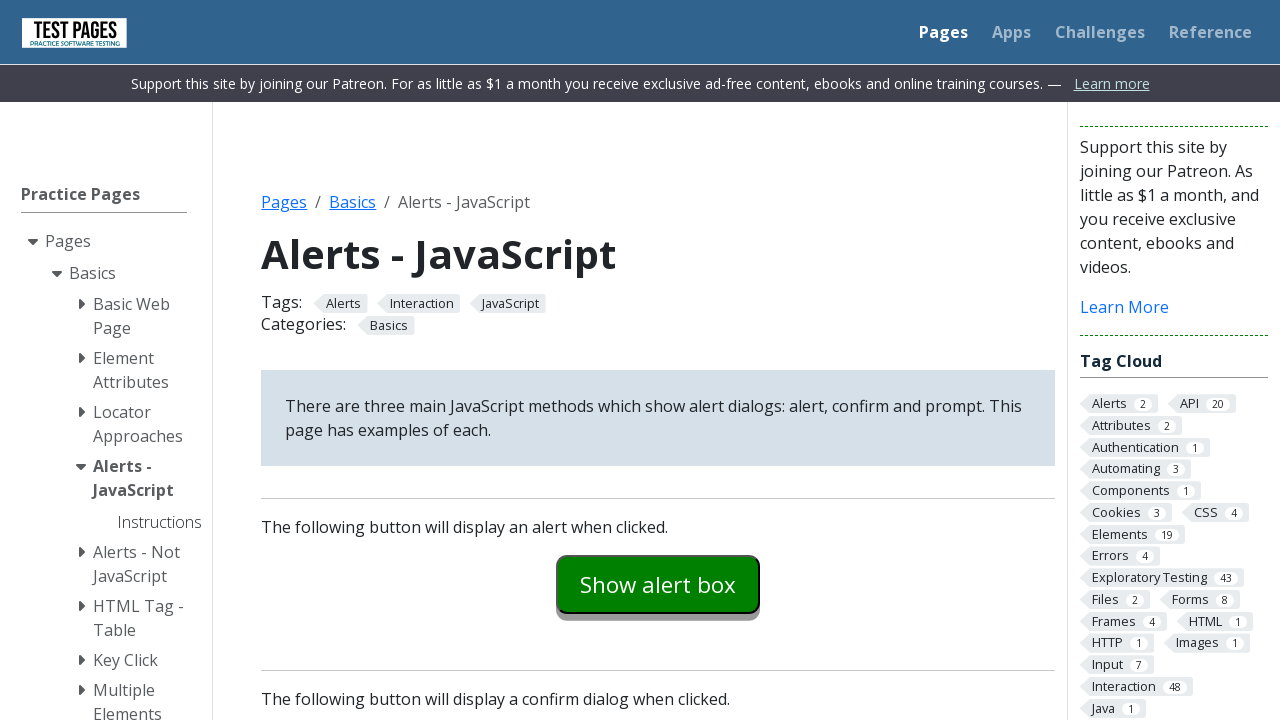

Clicked 'Show prompt box' button at (658, 360) on #promptexample >> text=Show prompt box
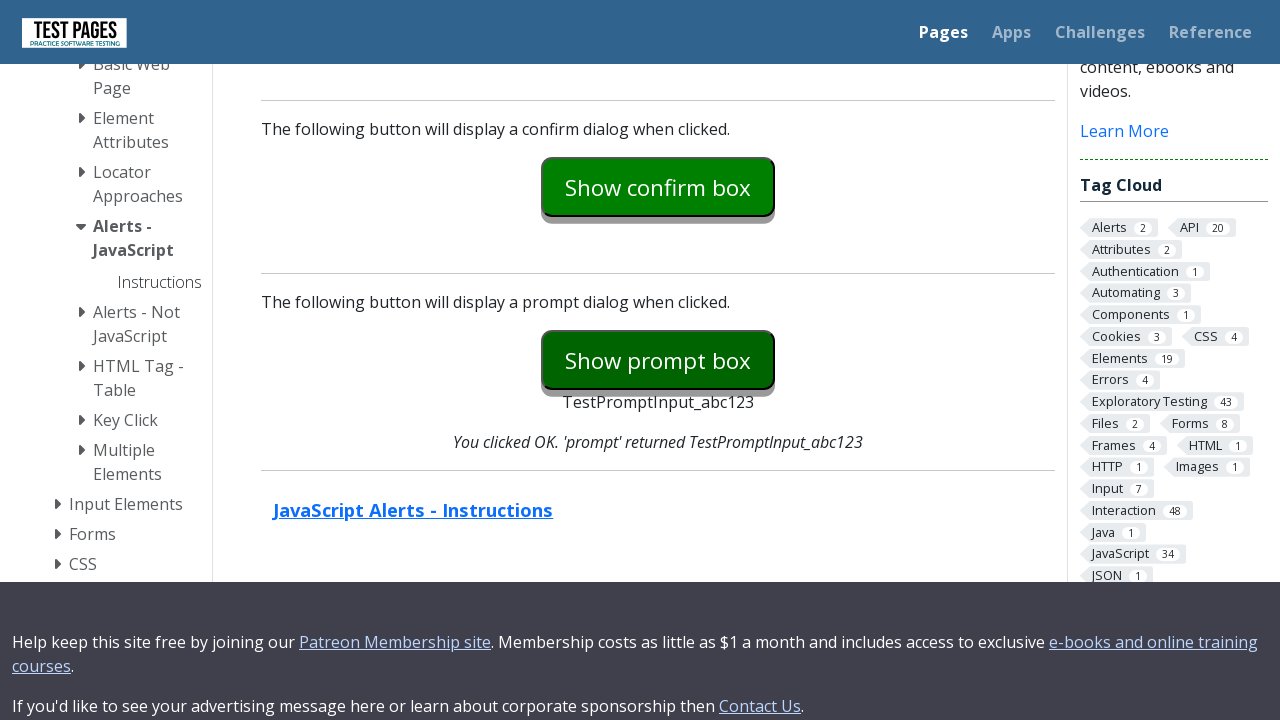

Prompt result element appeared on page
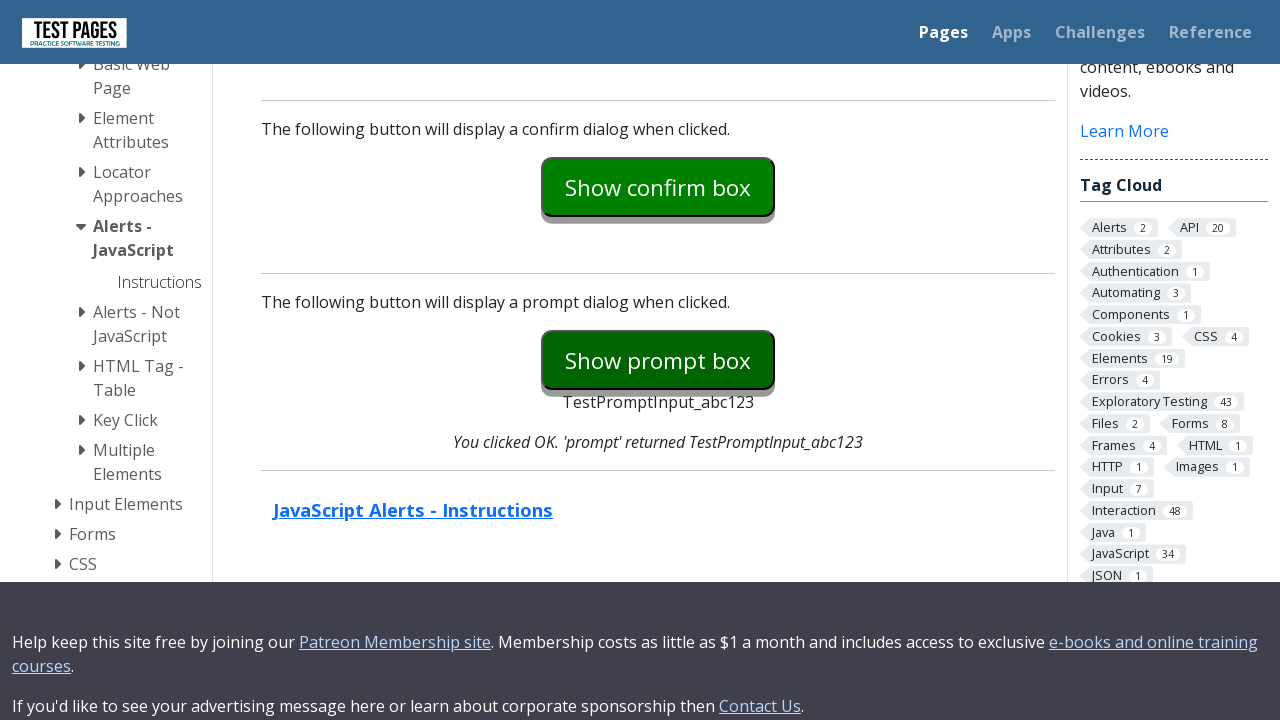

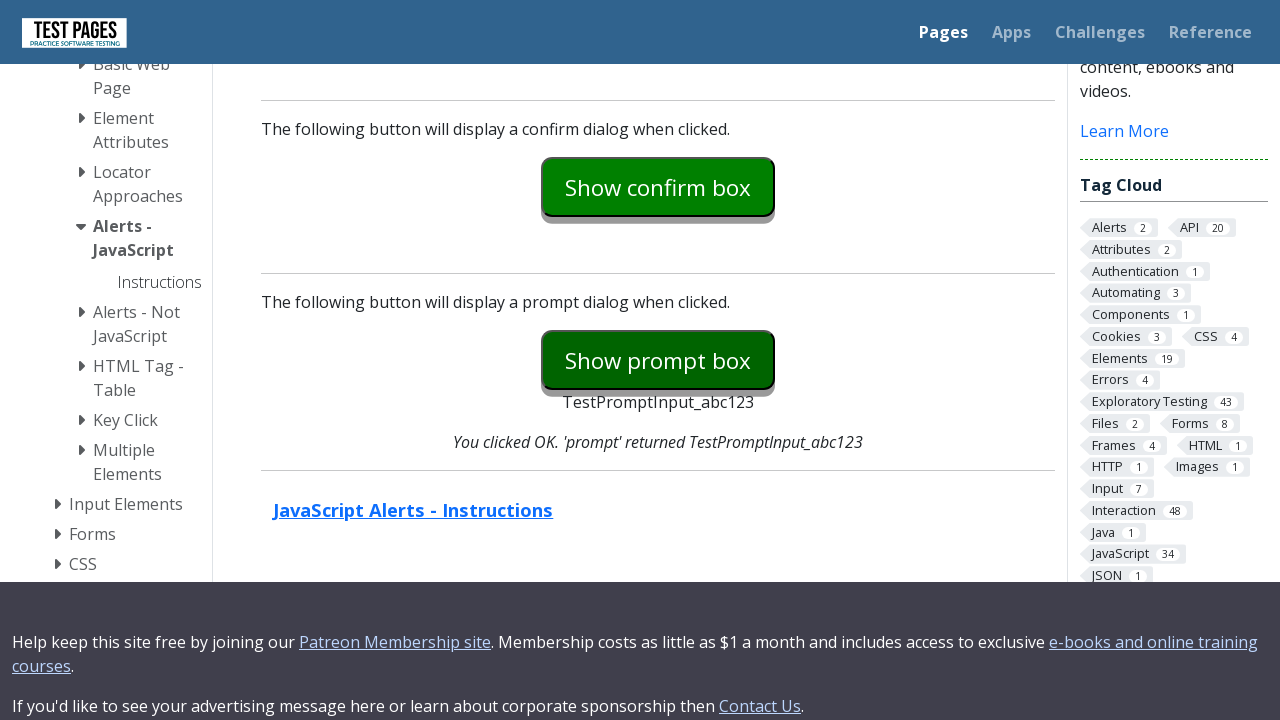